Tests clearing the complete state of all items by checking then unchecking toggle all

Starting URL: https://demo.playwright.dev/todomvc

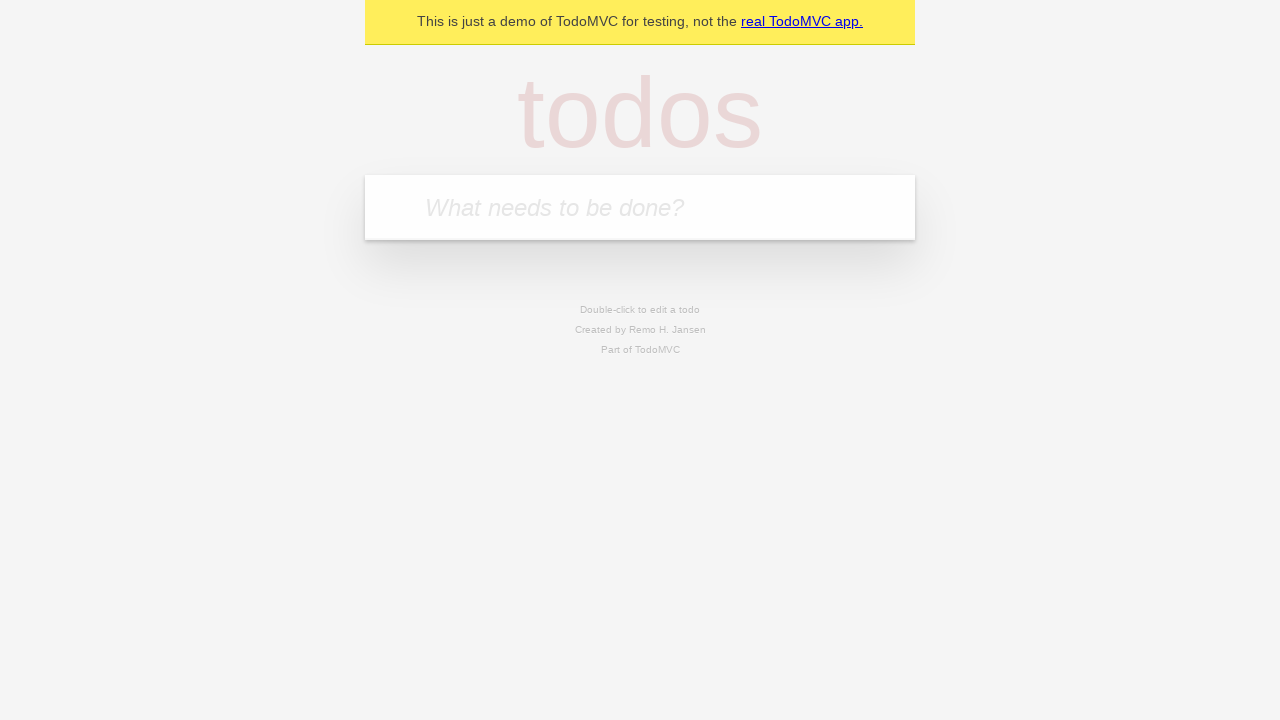

Filled todo input with 'buy some cheese' on internal:attr=[placeholder="What needs to be done?"i]
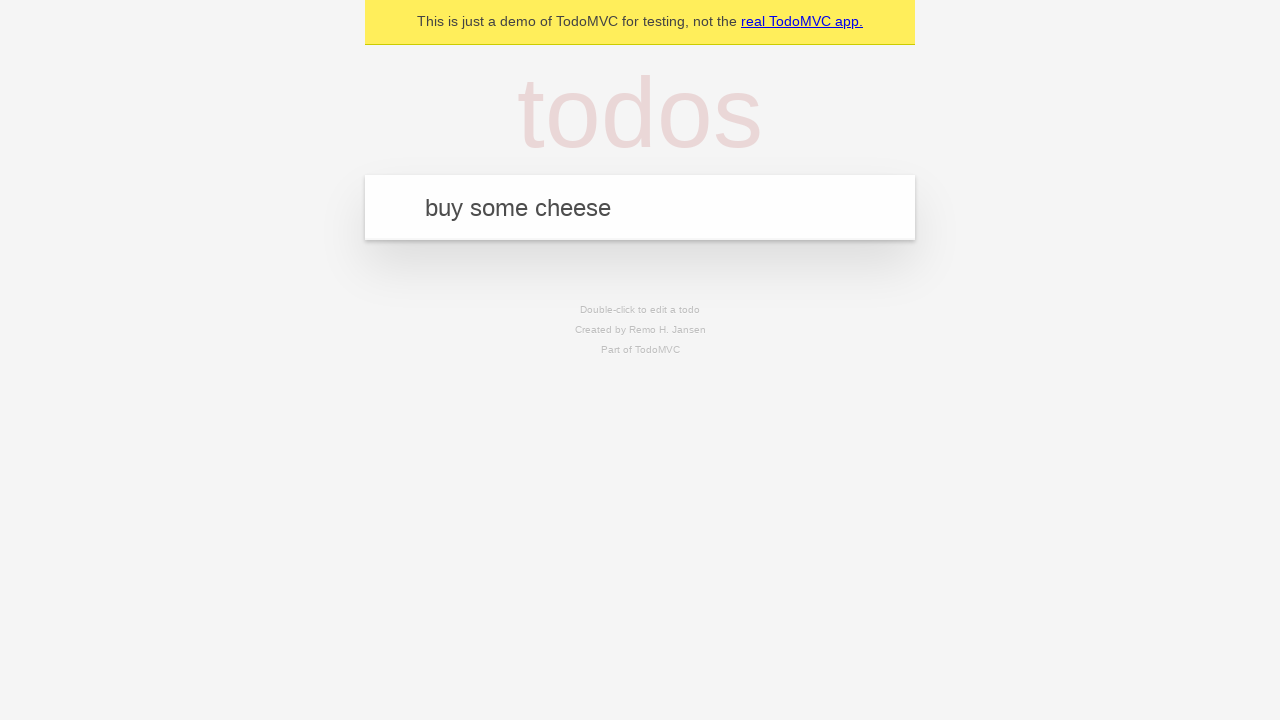

Pressed Enter to add first todo item on internal:attr=[placeholder="What needs to be done?"i]
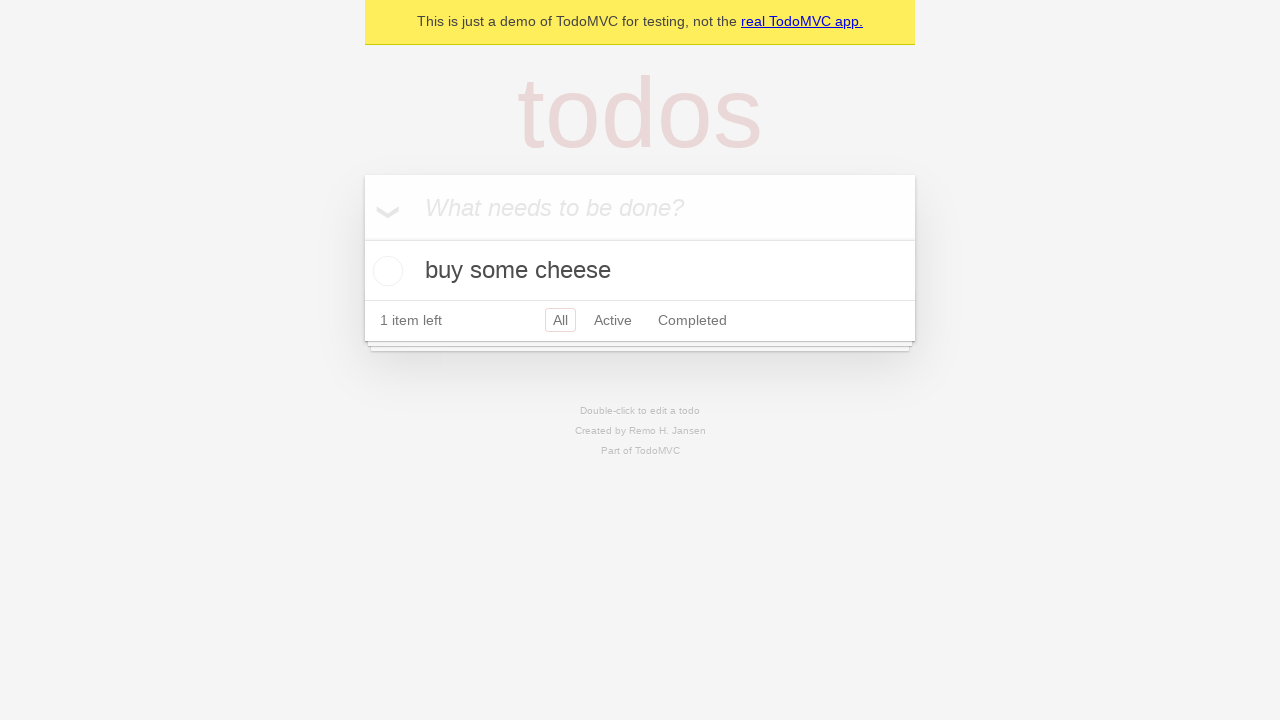

Filled todo input with 'feed the cat' on internal:attr=[placeholder="What needs to be done?"i]
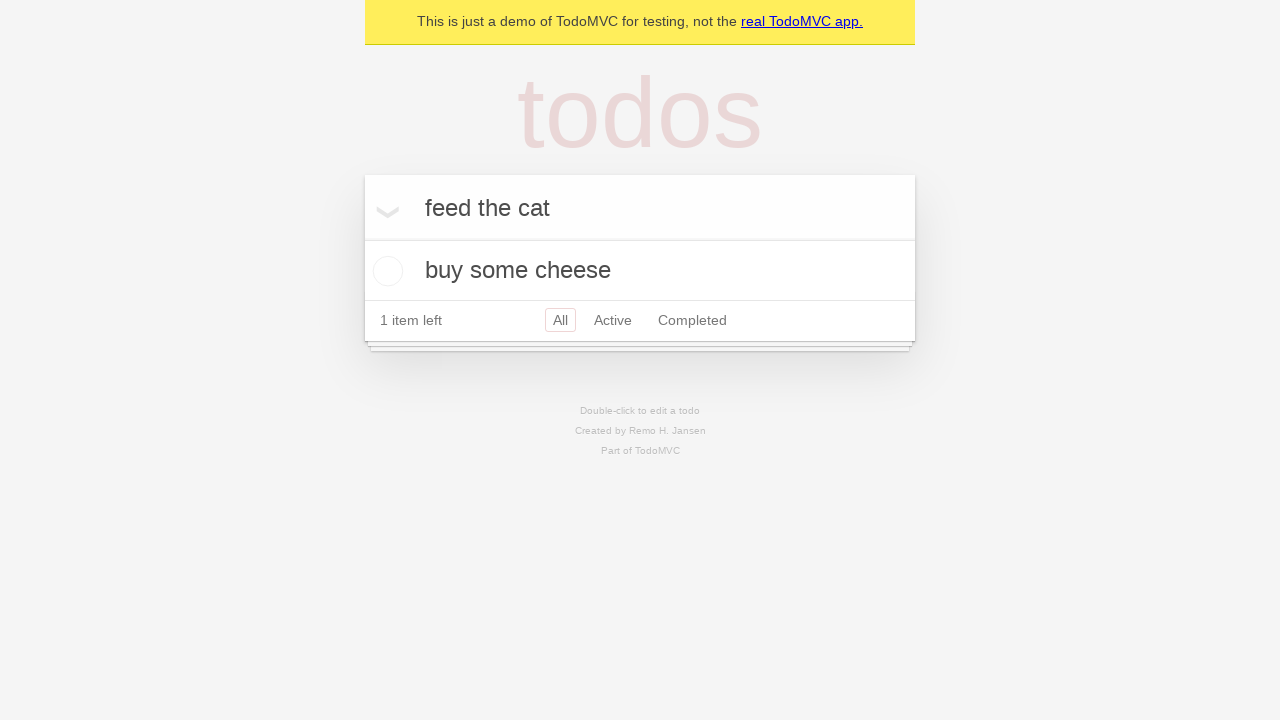

Pressed Enter to add second todo item on internal:attr=[placeholder="What needs to be done?"i]
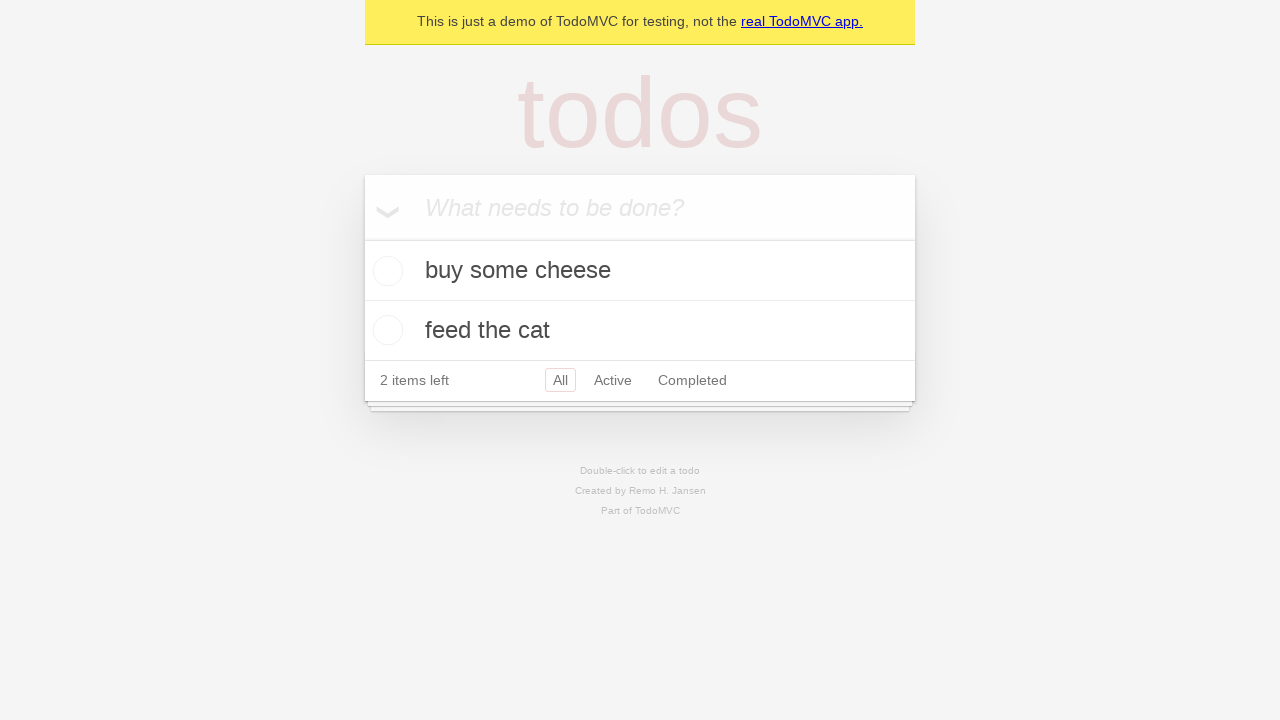

Filled todo input with 'book a doctors appointment' on internal:attr=[placeholder="What needs to be done?"i]
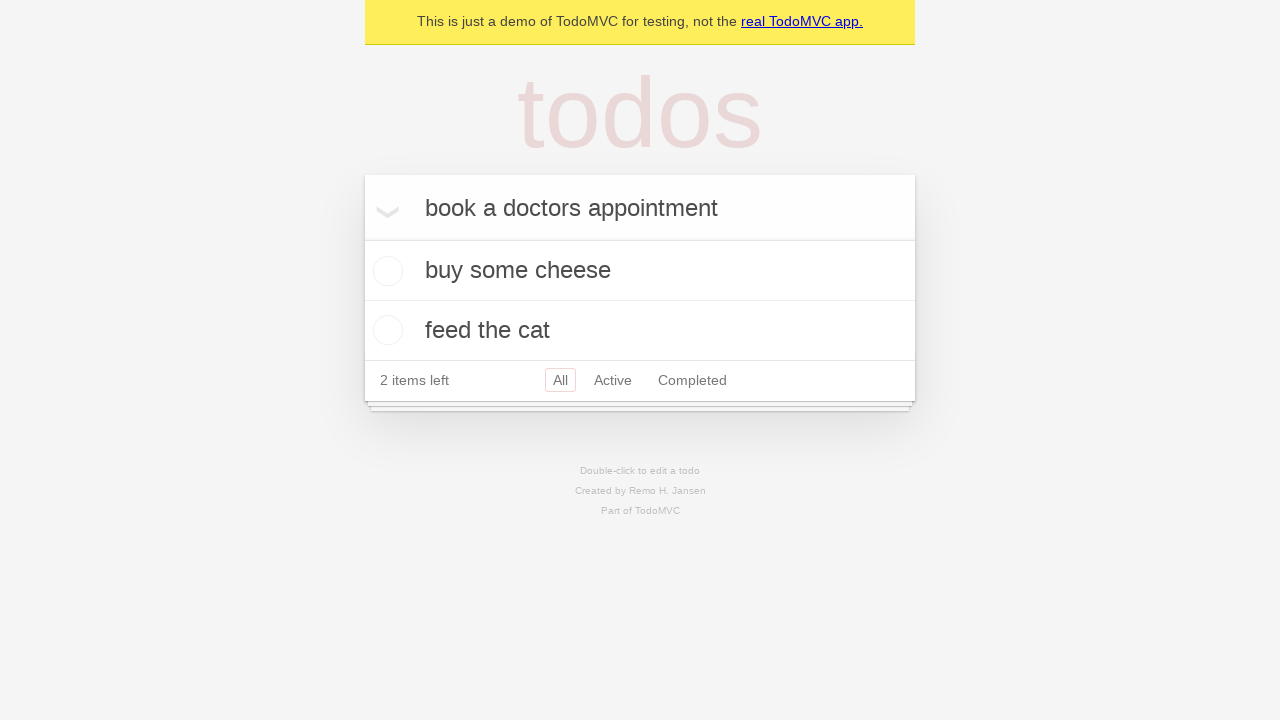

Pressed Enter to add third todo item on internal:attr=[placeholder="What needs to be done?"i]
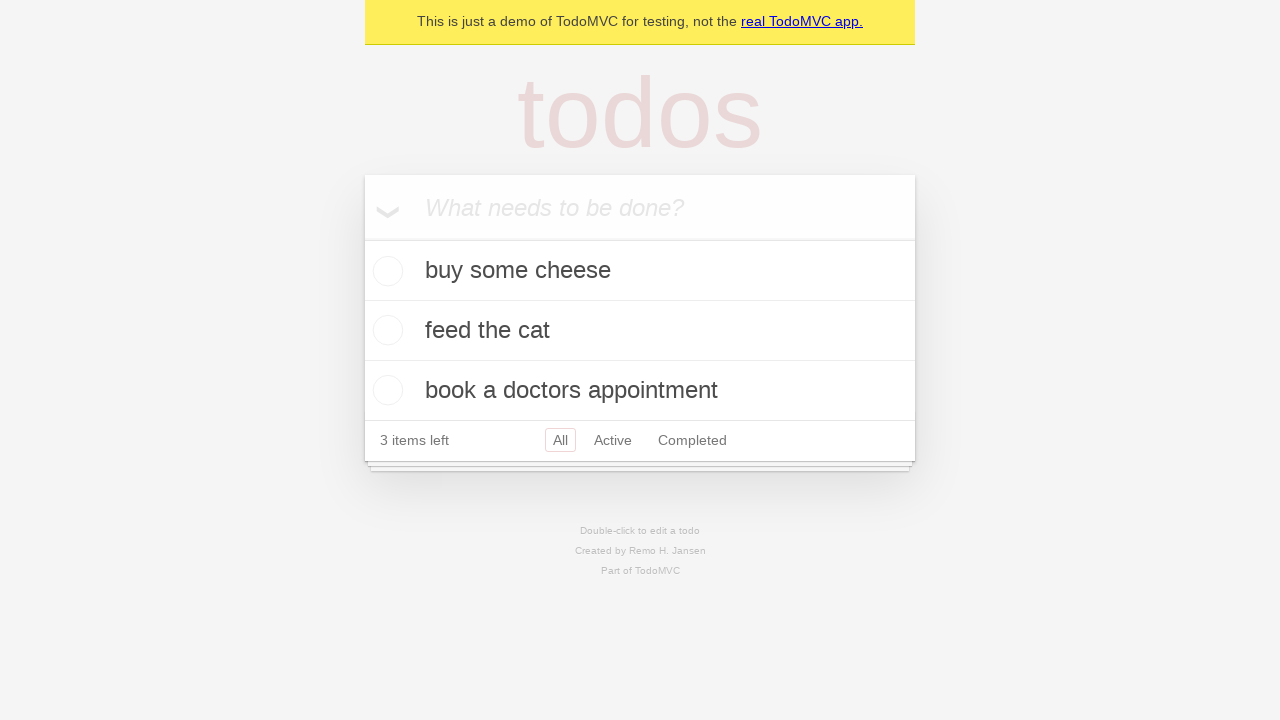

Clicked toggle all to mark all items as complete at (362, 238) on internal:label="Mark all as complete"i
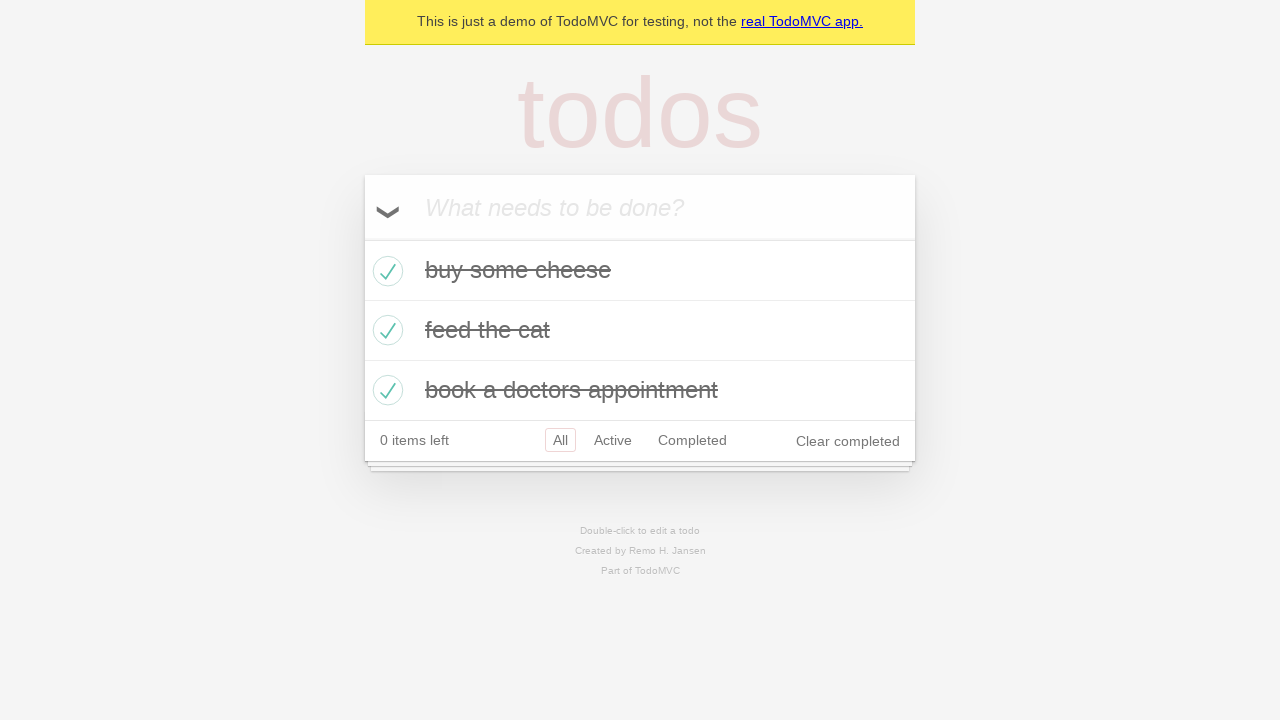

Clicked toggle all to uncheck all completed items at (362, 238) on internal:label="Mark all as complete"i
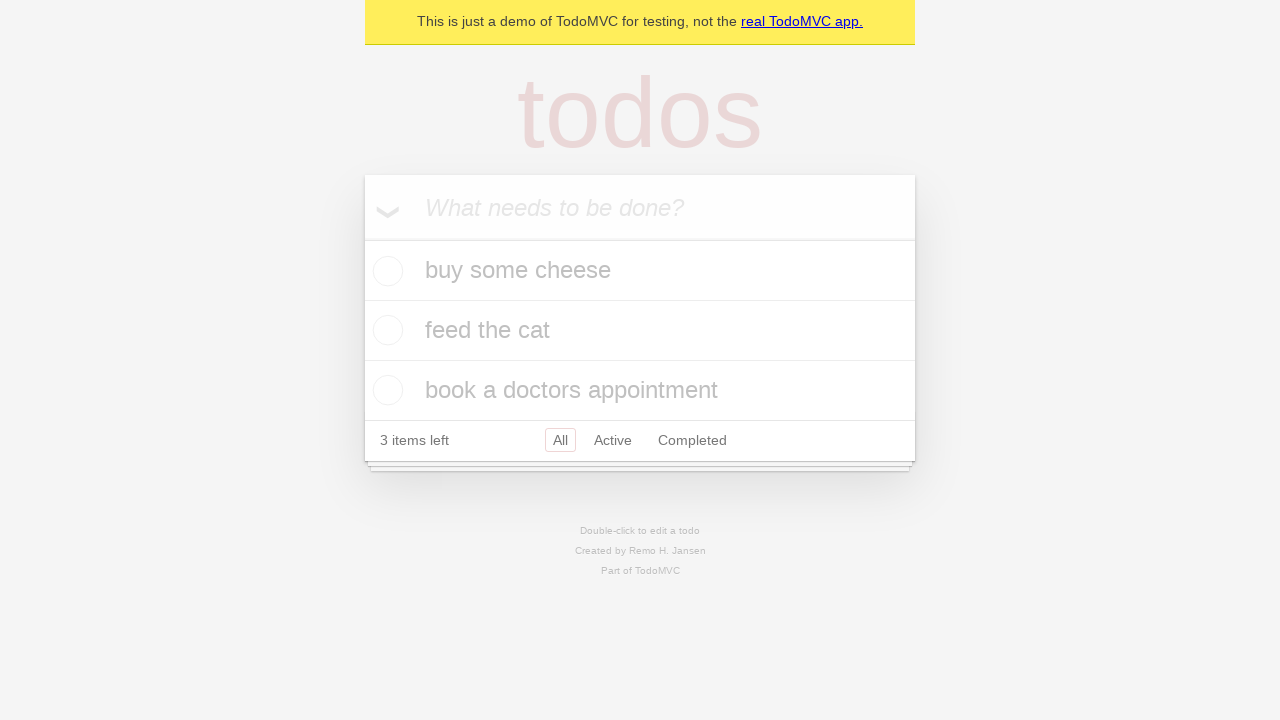

Waited for todo items to be visible
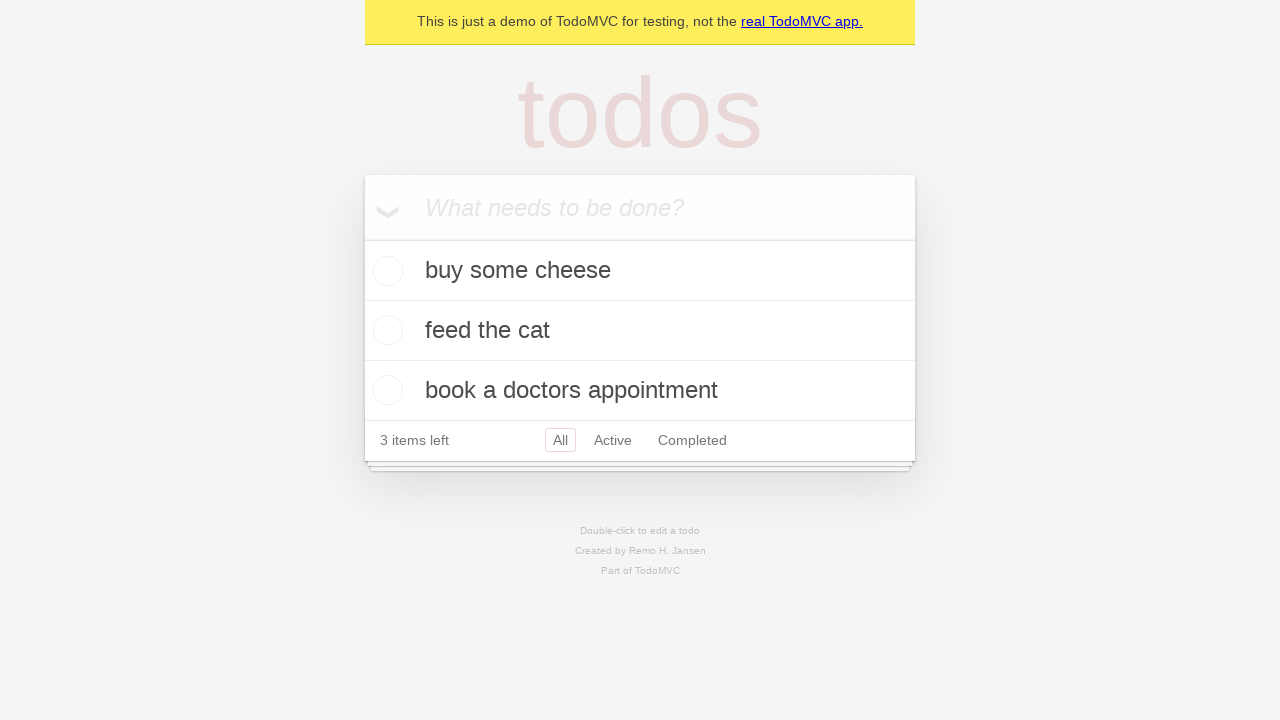

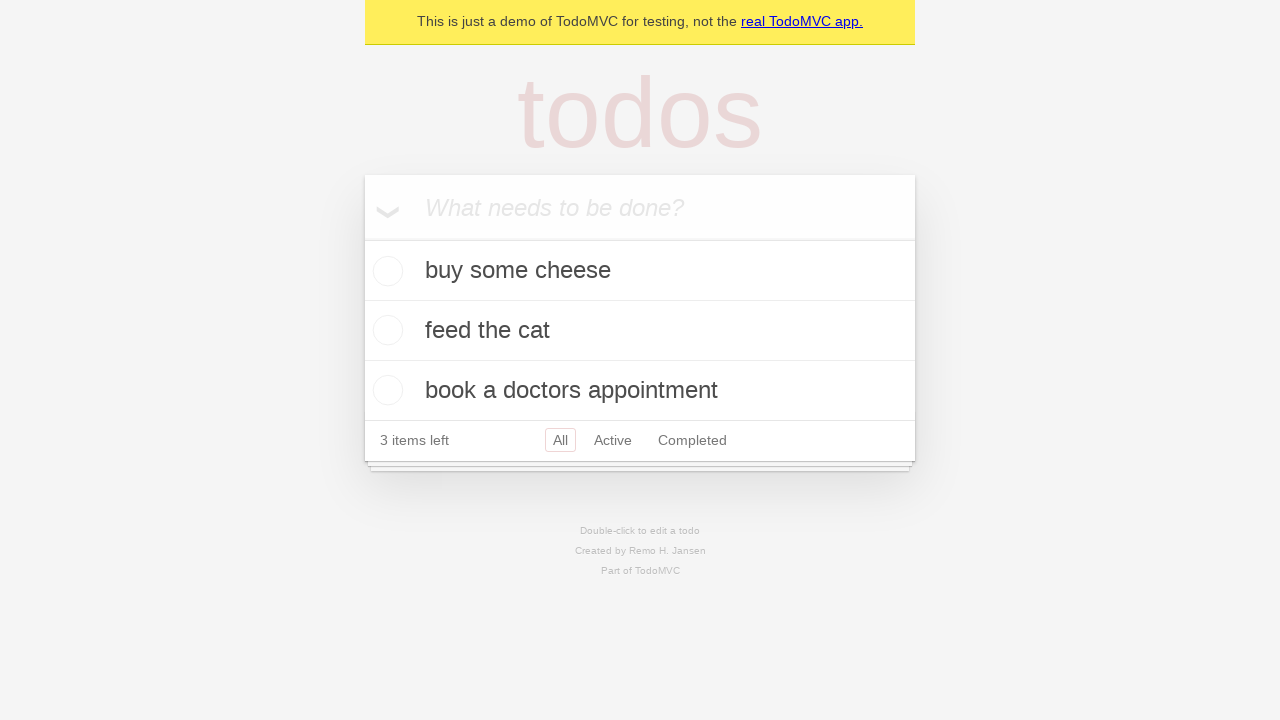